Tests JavaScript alert handling by triggering and interacting with three types of alerts: accepting a normal alert, dismissing a confirm alert, and entering text in a prompt alert before accepting it.

Starting URL: https://the-internet.herokuapp.com/javascript_alerts

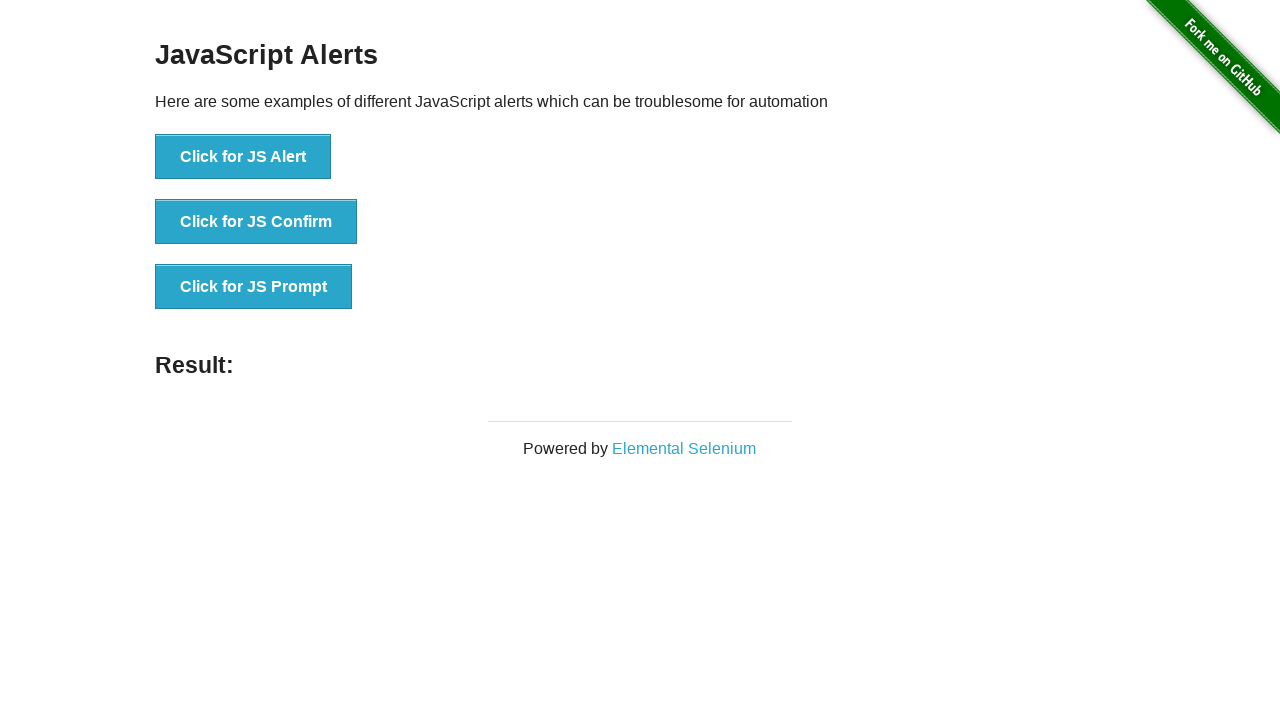

Clicked button to trigger normal alert at (243, 157) on xpath=//*[@id="content"]/div/ul/li[1]/button
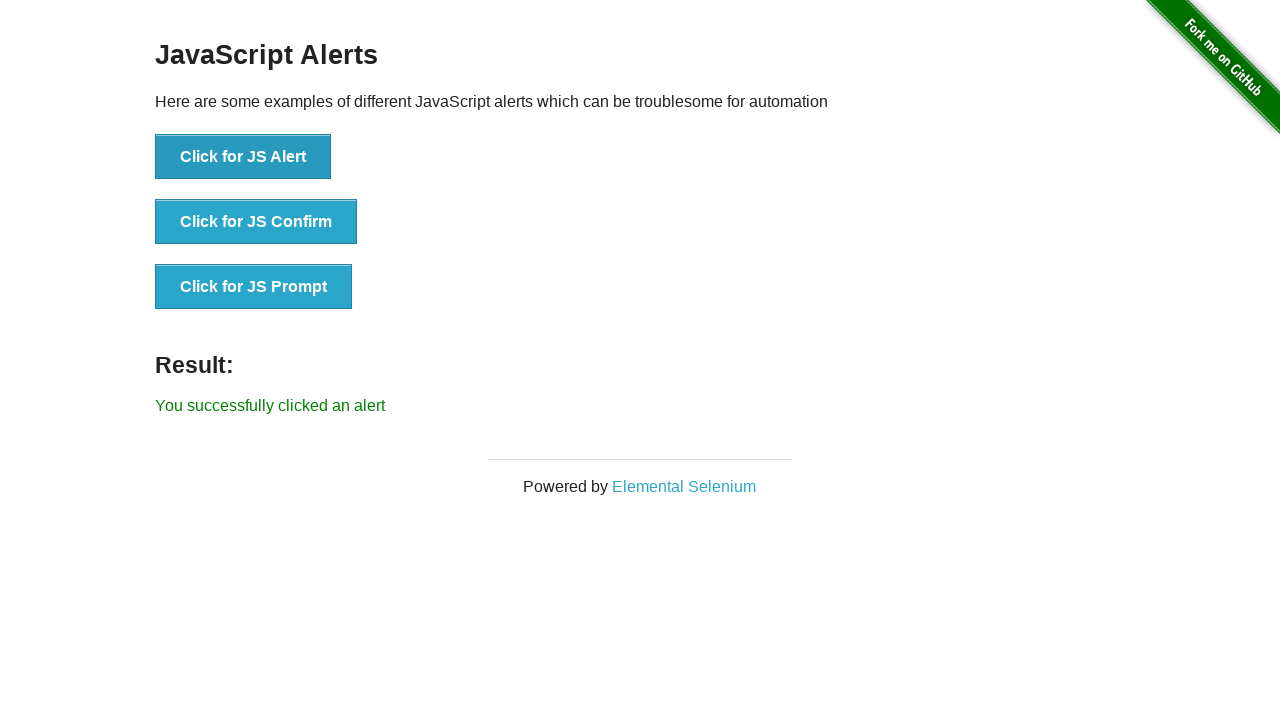

Accepted normal alert at (243, 157) on xpath=//*[@id="content"]/div/ul/li[1]/button
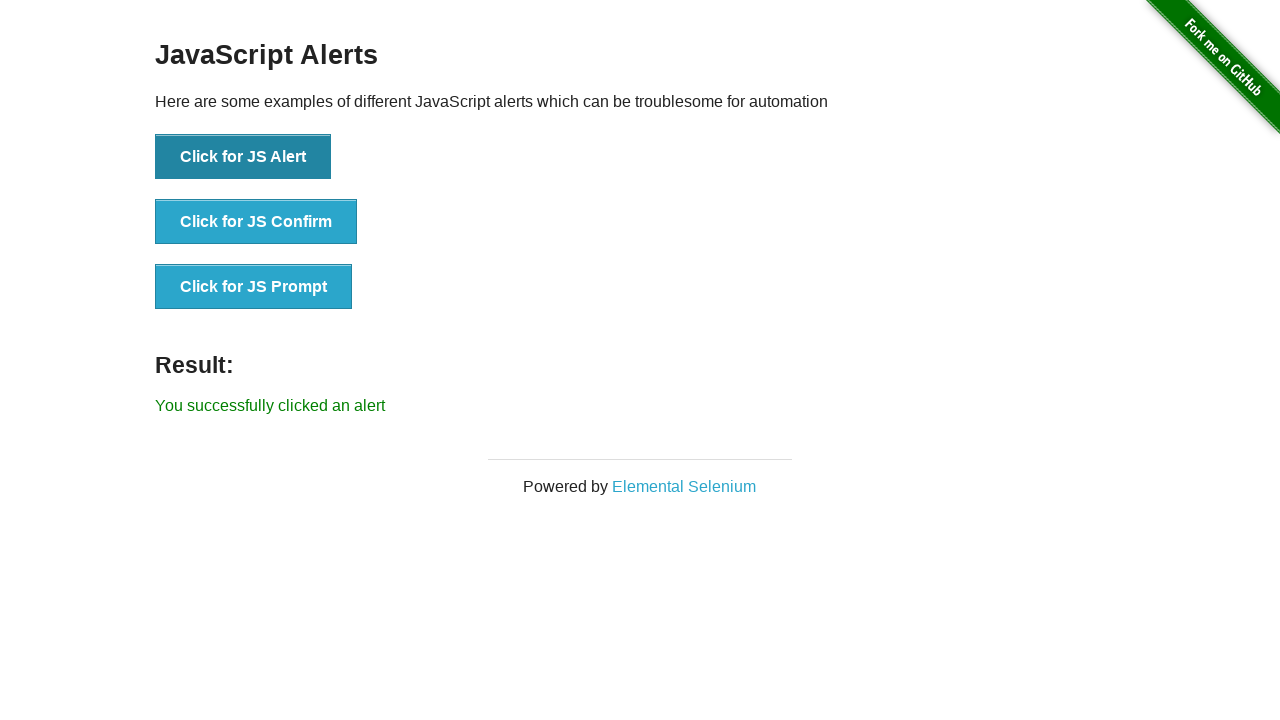

Triggered confirm alert and dismissed it at (256, 222) on xpath=//*[@id="content"]/div/ul/li[2]/button
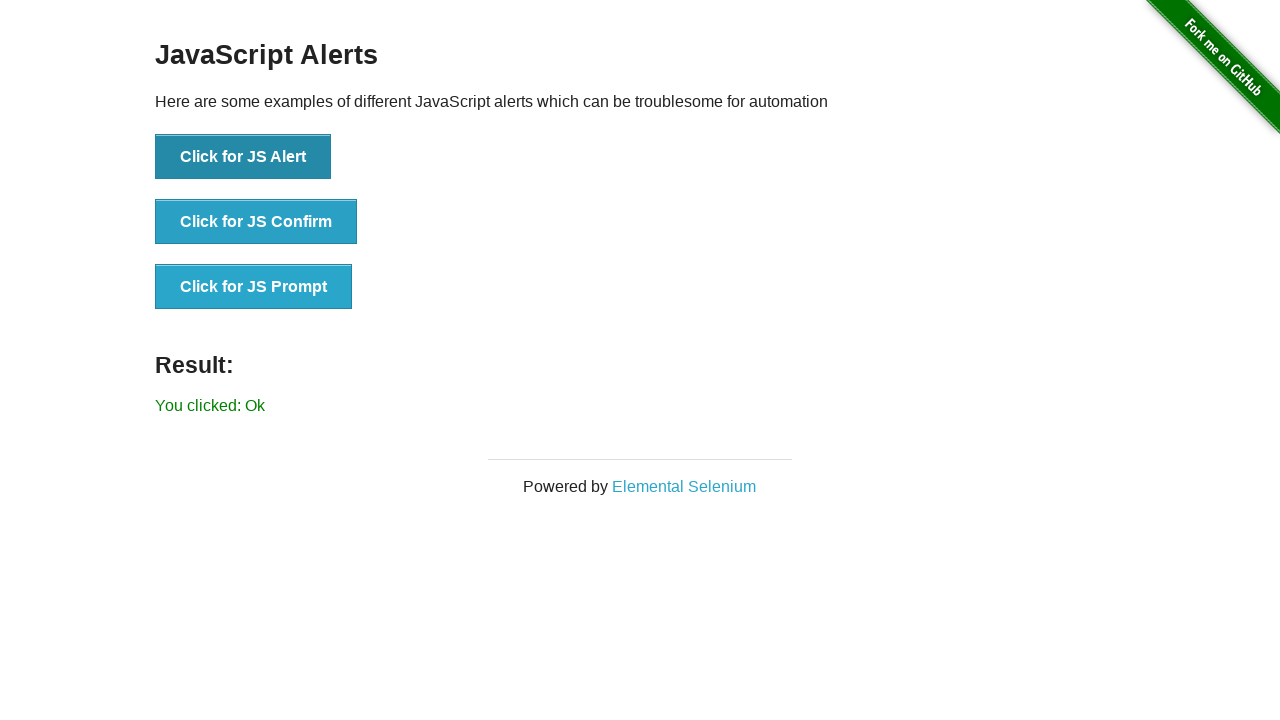

Triggered prompt alert and accepted with text 'Test Automation Rocksszzz' at (254, 287) on xpath=//*[@id="content"]/div/ul/li[3]/button
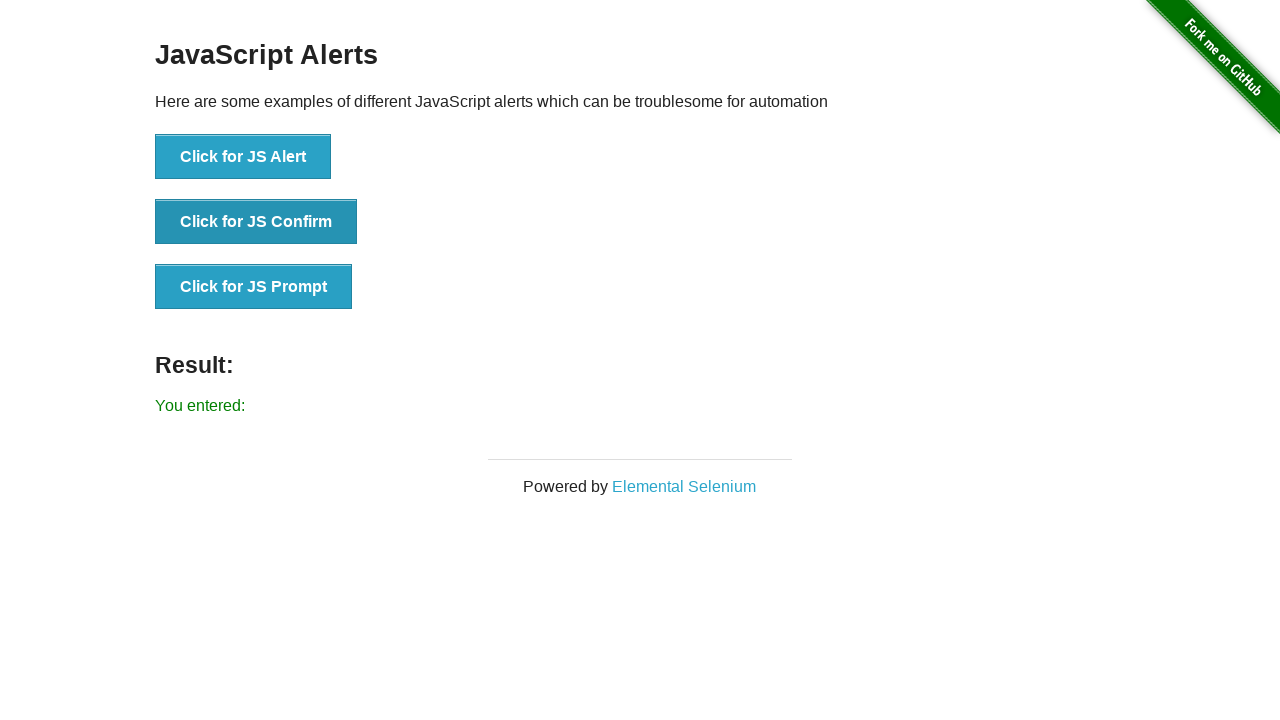

Result message displayed after completing all alert interactions
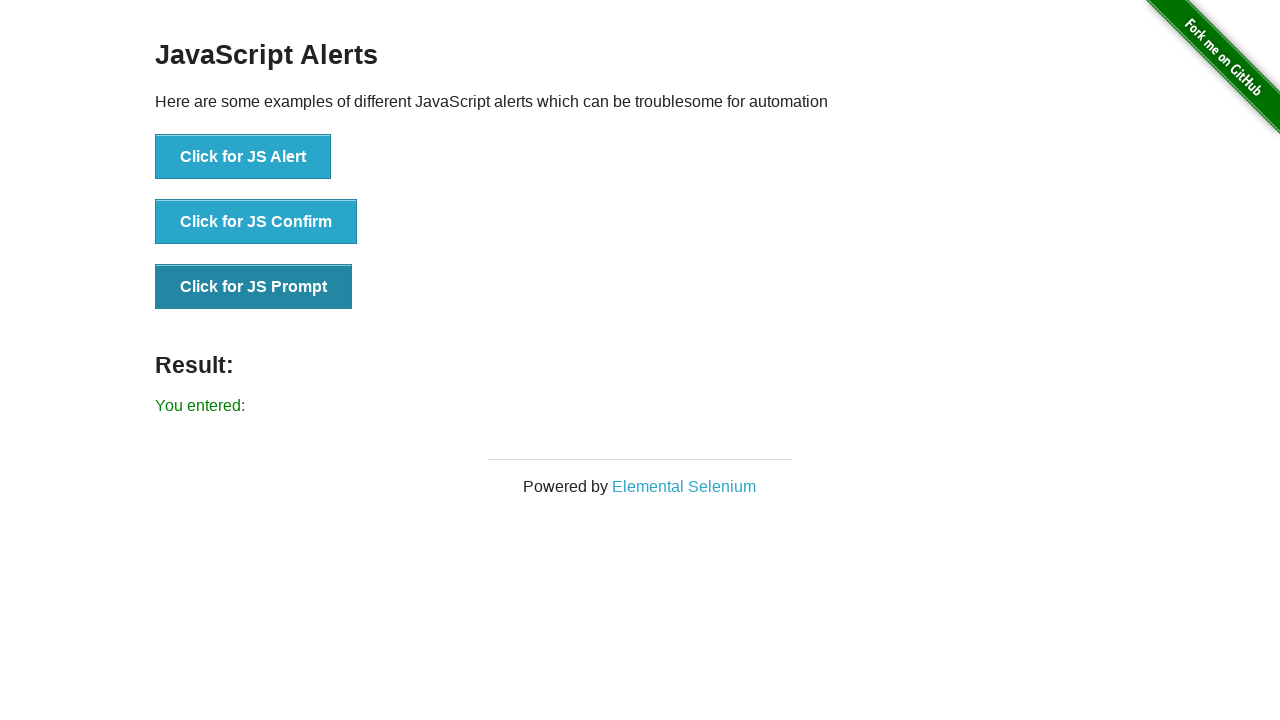

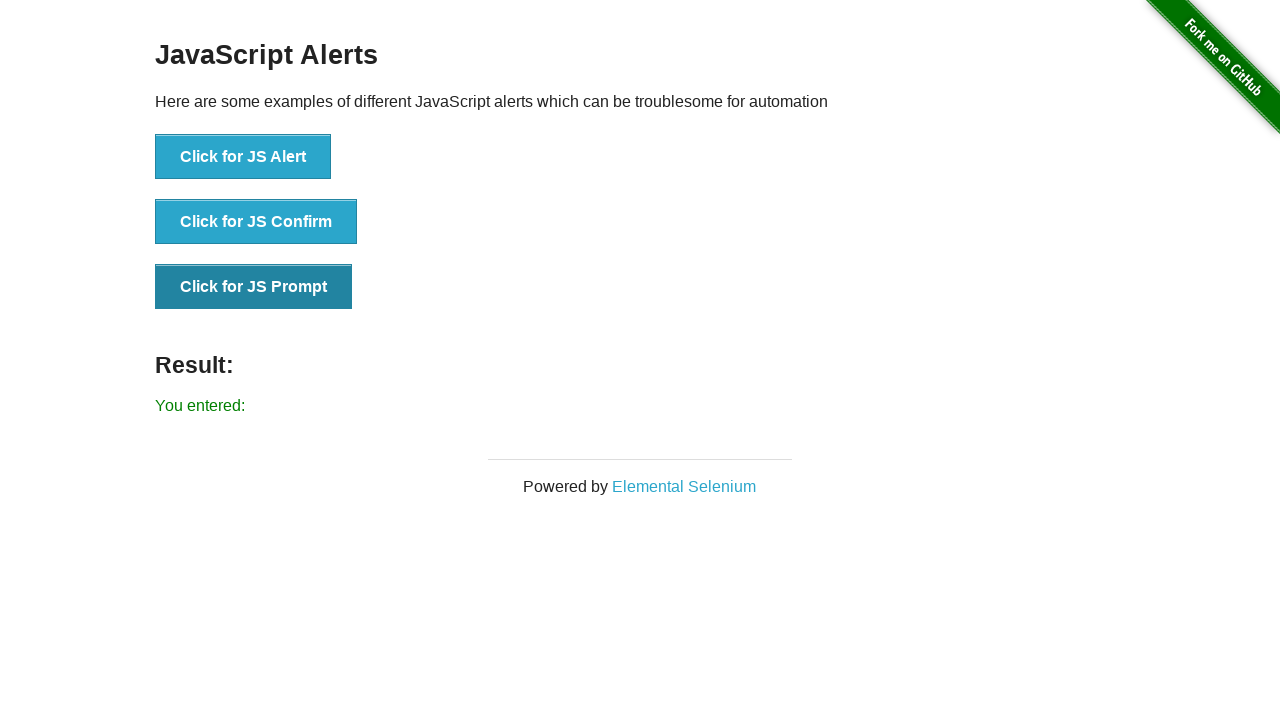